Tests calculator addition by entering 5 and 10, selecting sum operation, and verifying the result is 15

Starting URL: https://calculatorhtml.onrender.com/

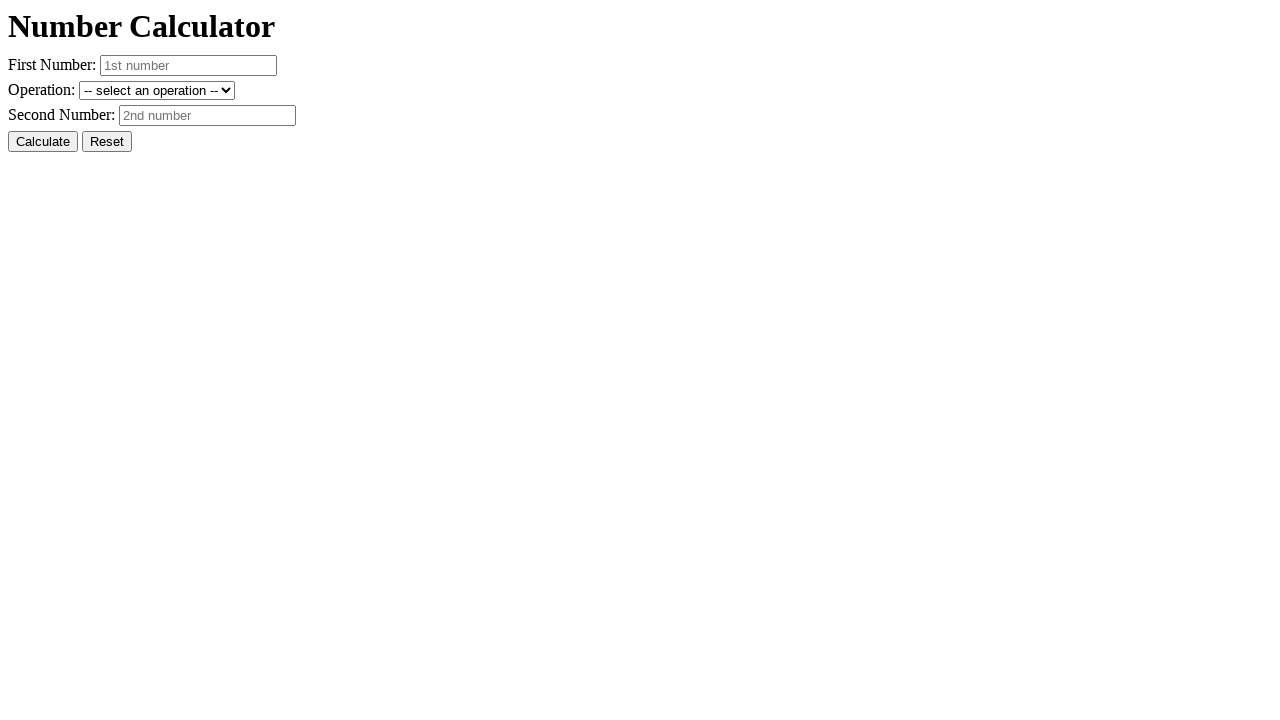

Clicked reset button to clear previous state at (107, 142) on #resetButton
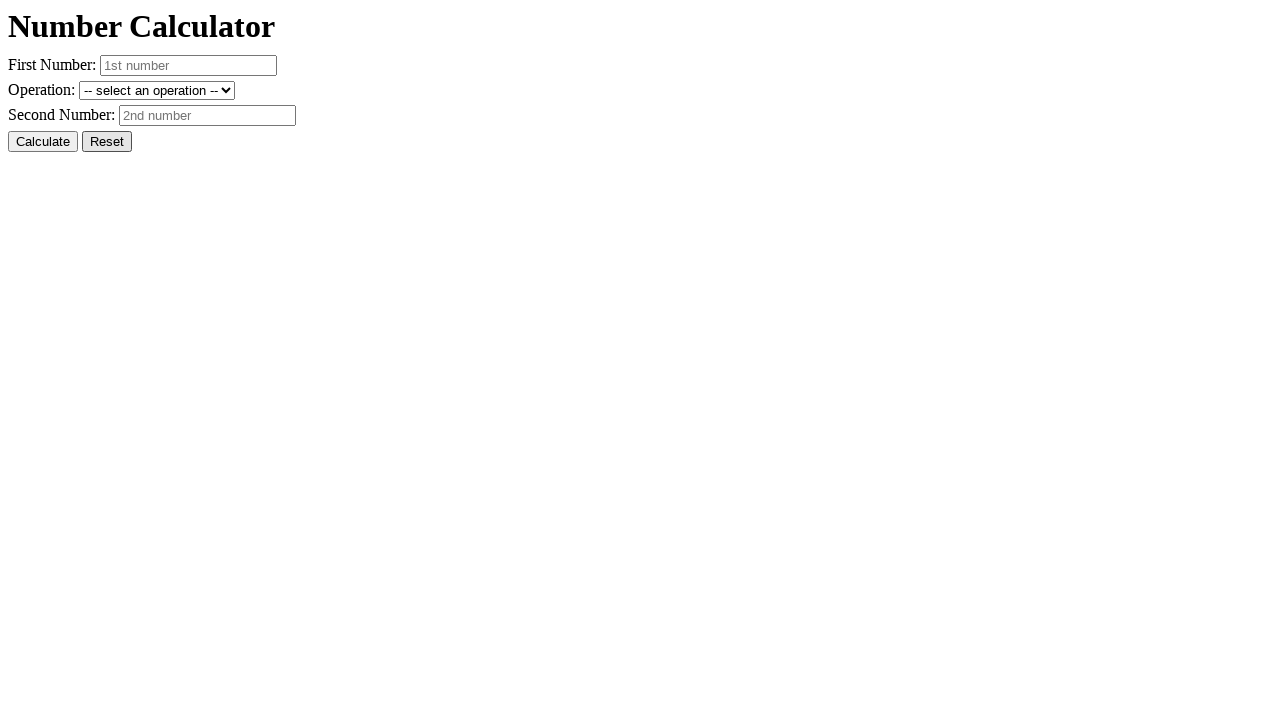

Entered first number: 5 on #number1
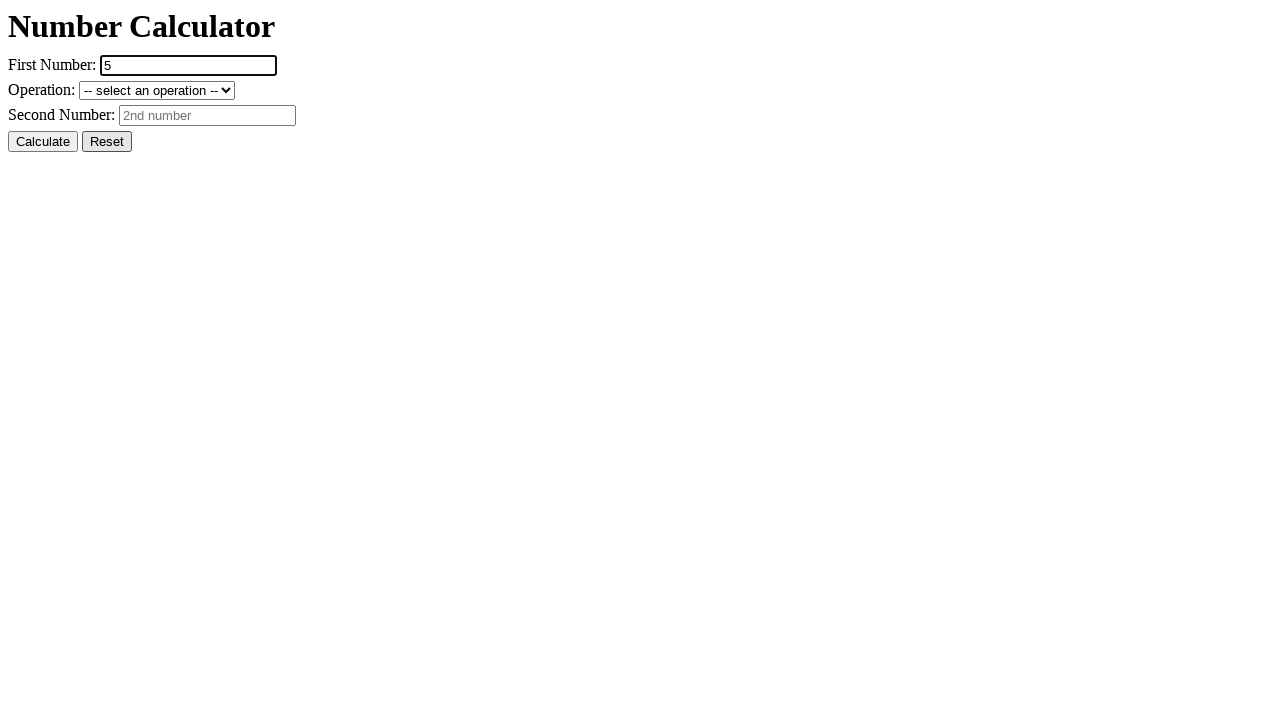

Entered second number: 10 on #number2
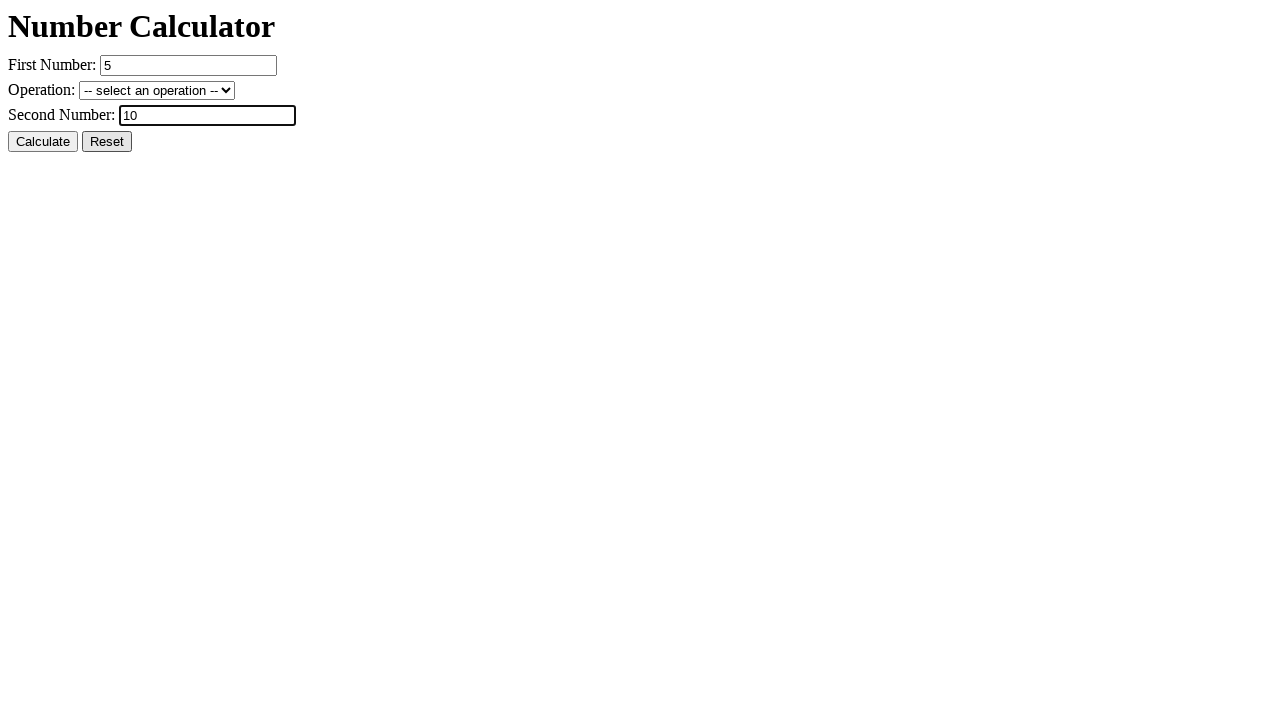

Selected addition operation (+ sum) on #operation
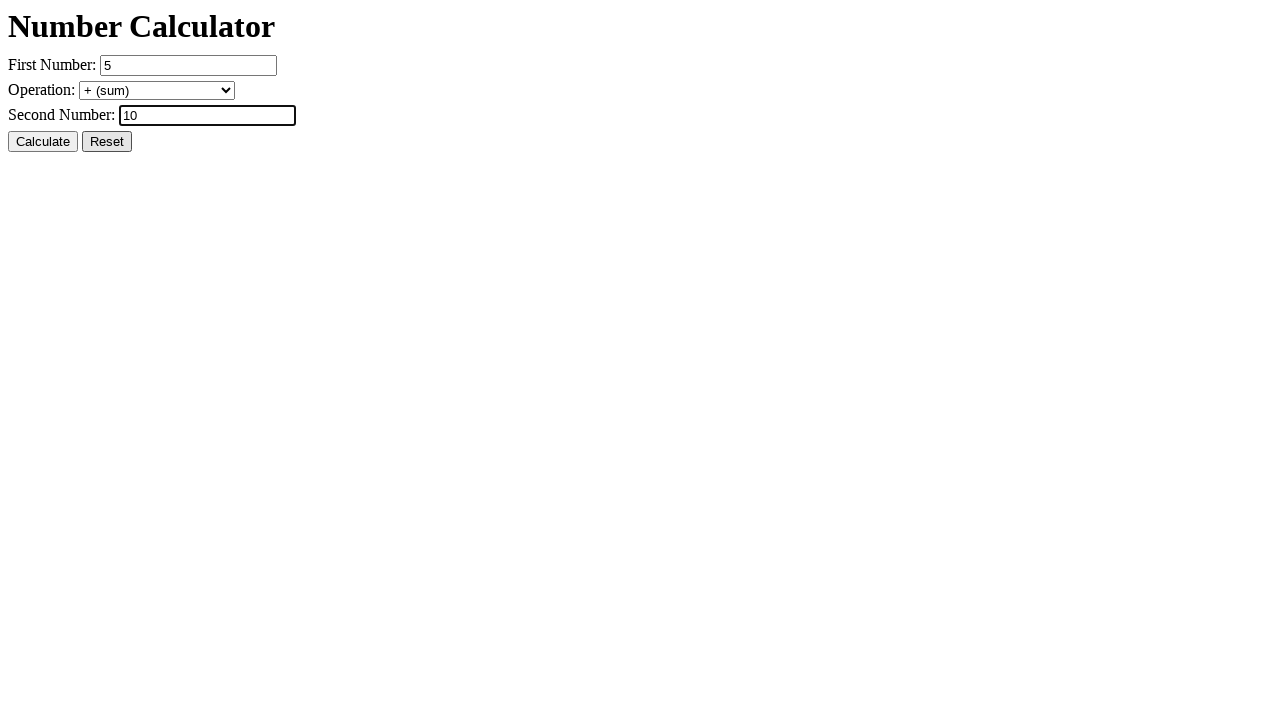

Clicked calculate button at (43, 142) on #calcButton
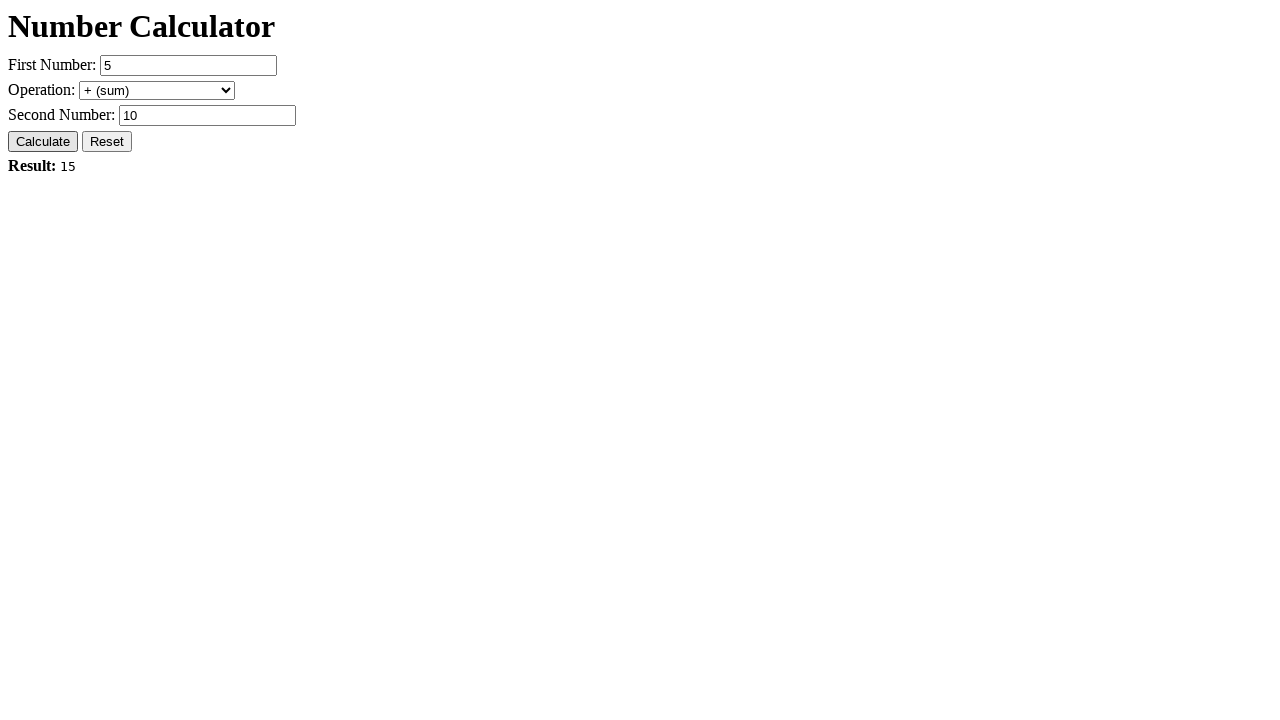

Result element loaded and visible
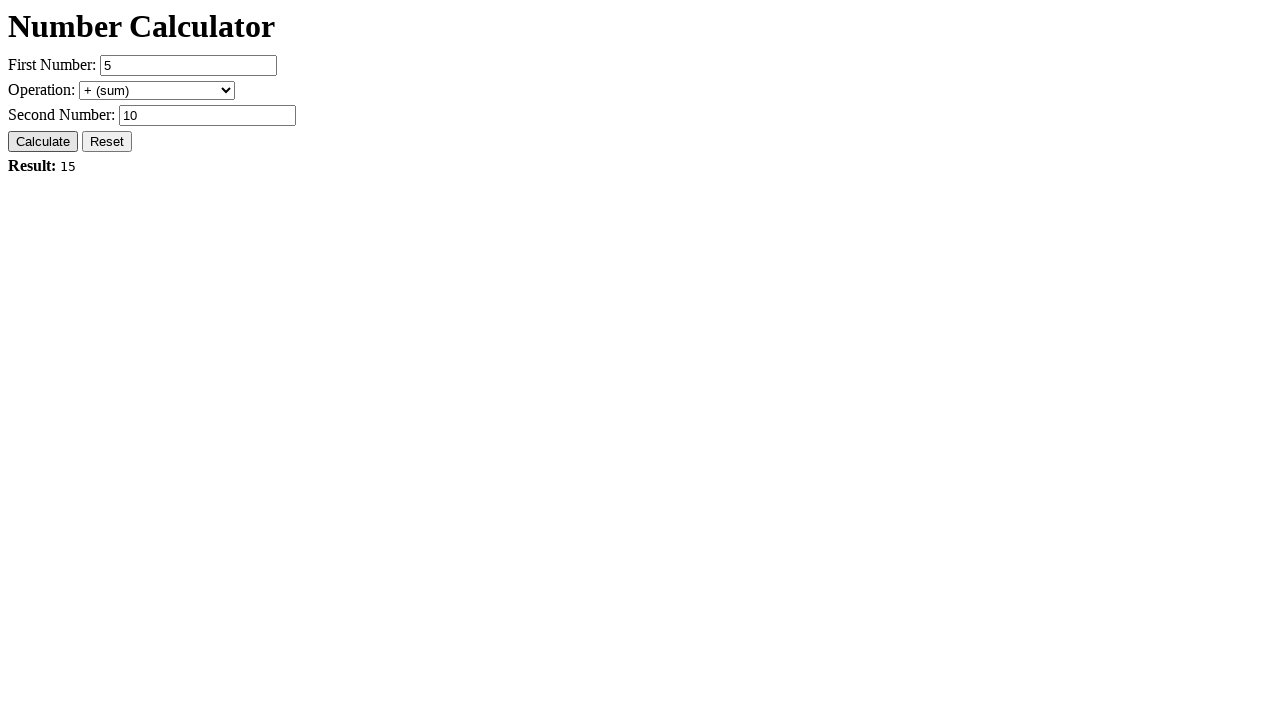

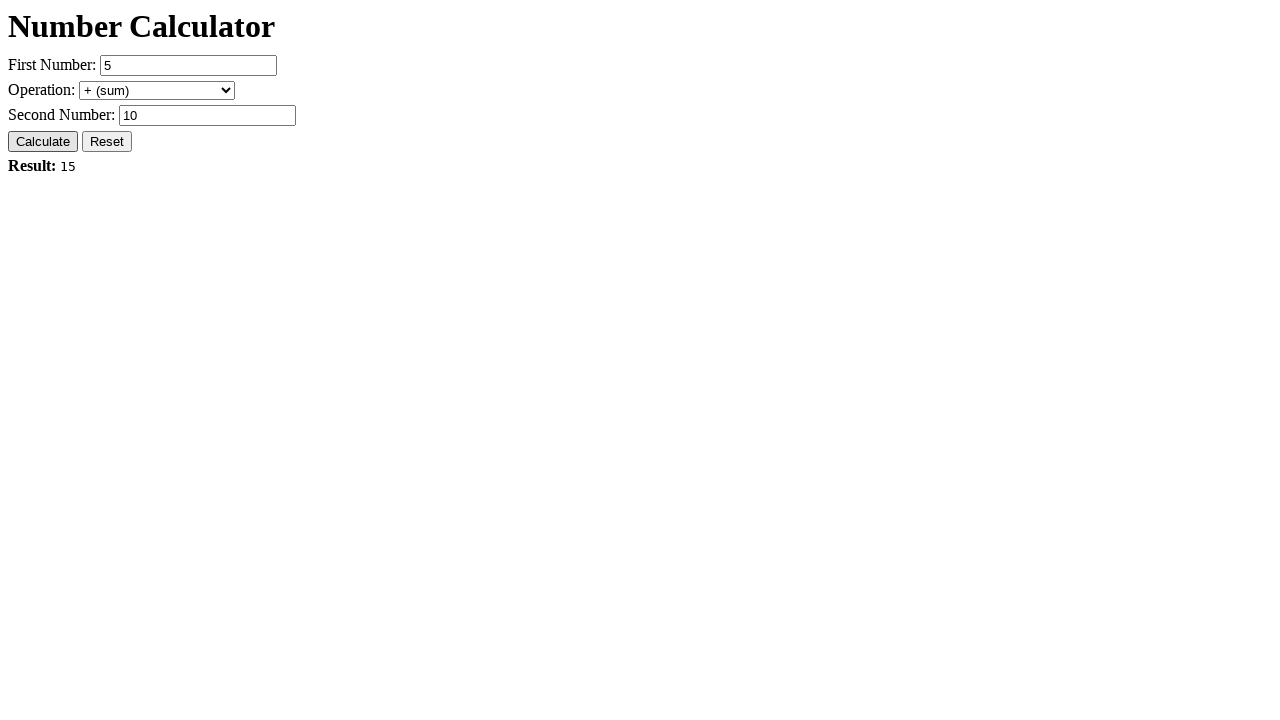